Tests navigation to Team page and verifies the three team members are displayed: Oliver Schade, Gregor Scheithauer, and Stefan Scheler

Starting URL: http://www.99-bottles-of-beer.net/

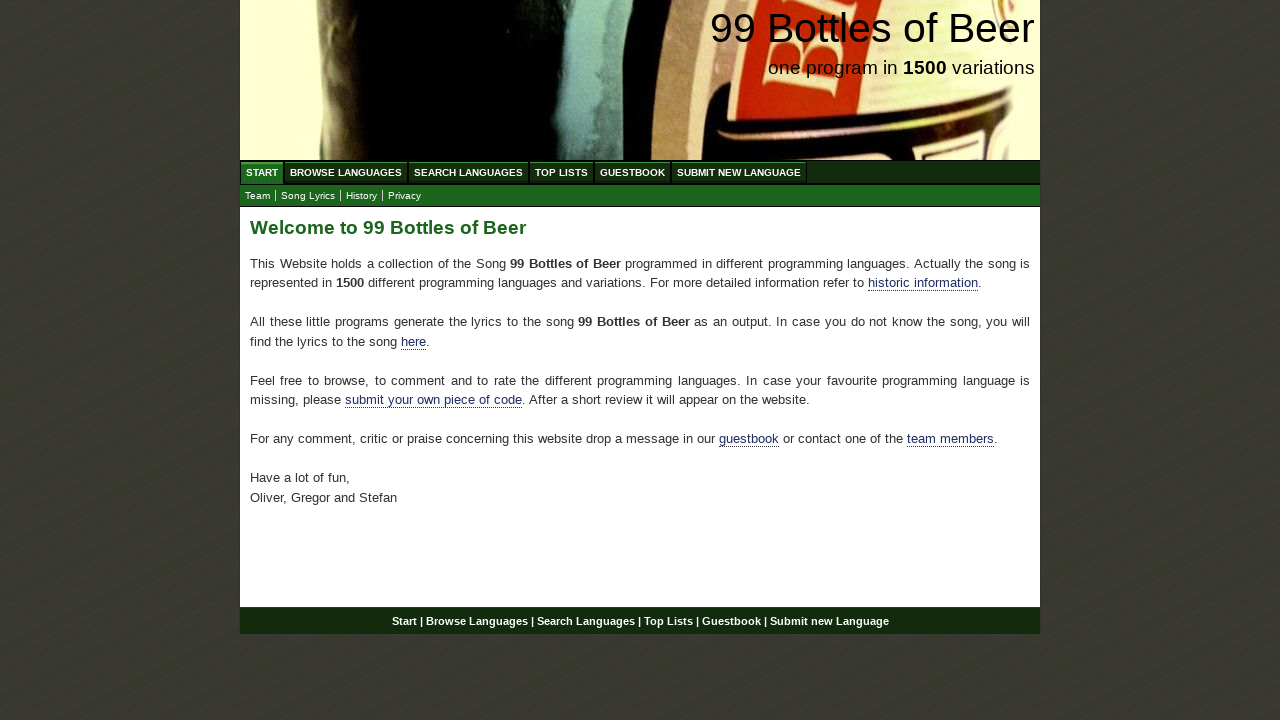

Clicked on Team submenu link at (258, 196) on xpath=//a[@href='team.html']
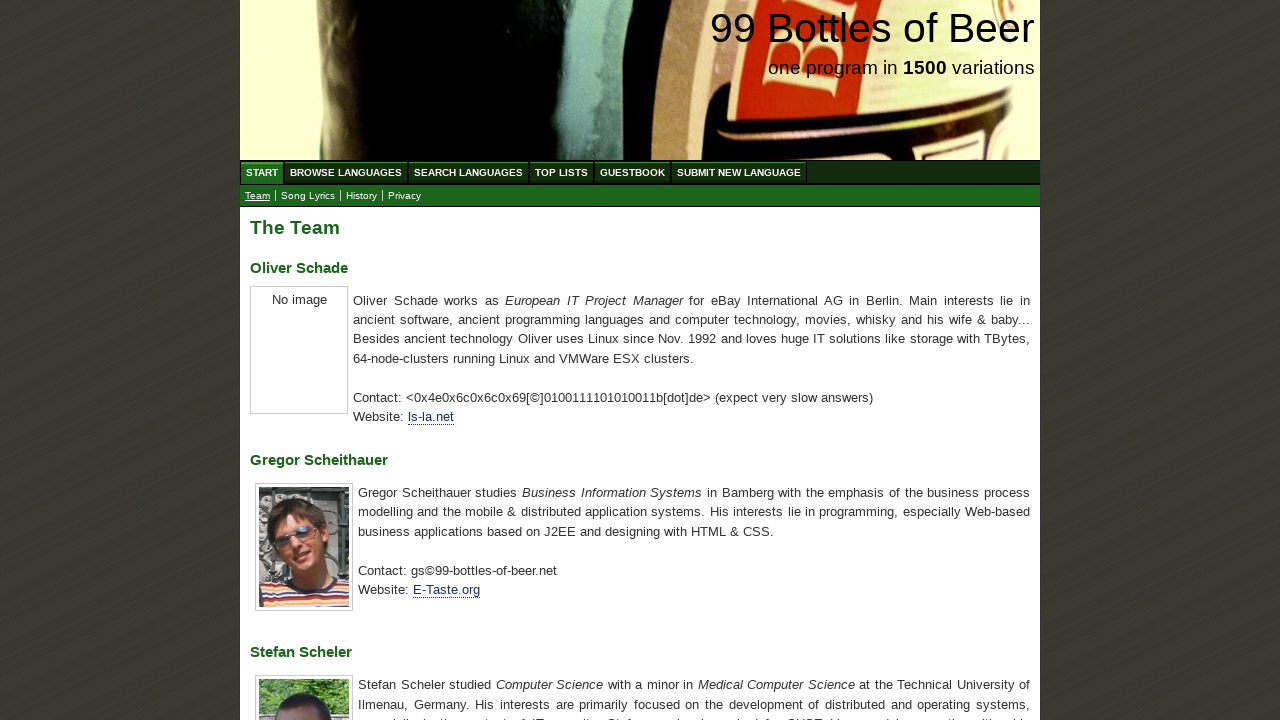

Waited for Oliver Schade team member to load
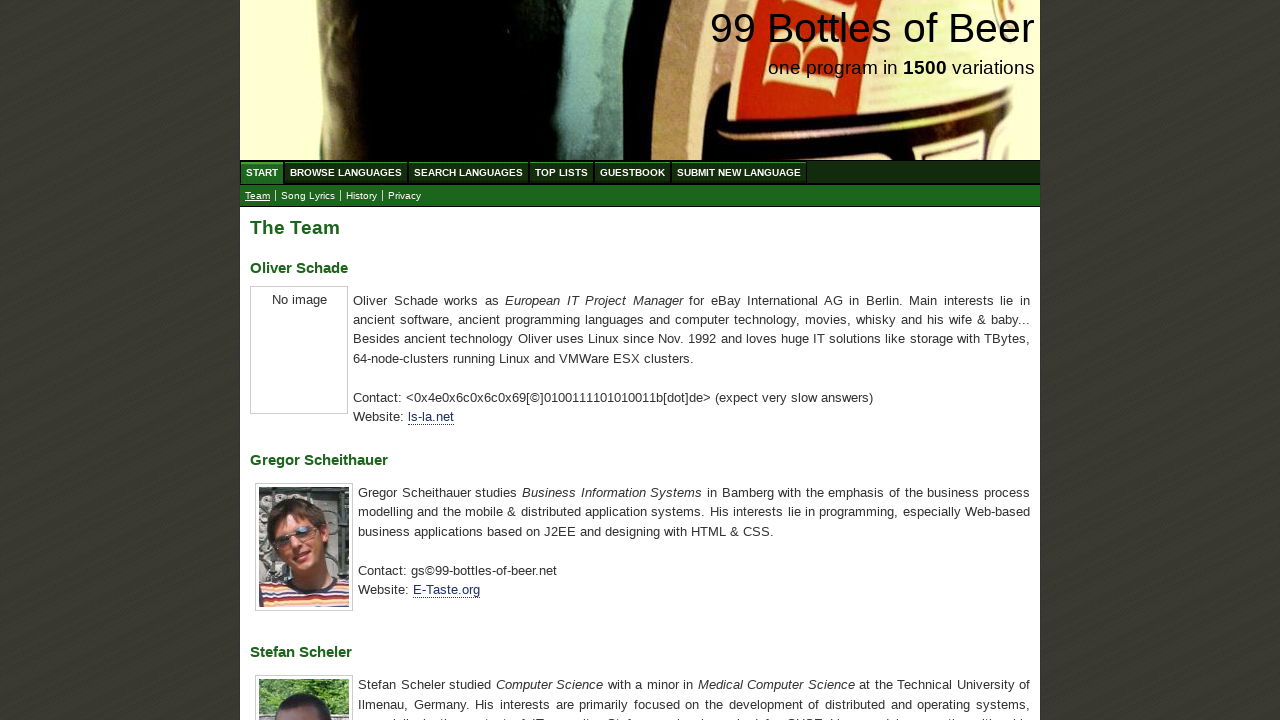

Retrieved Oliver Schade text content
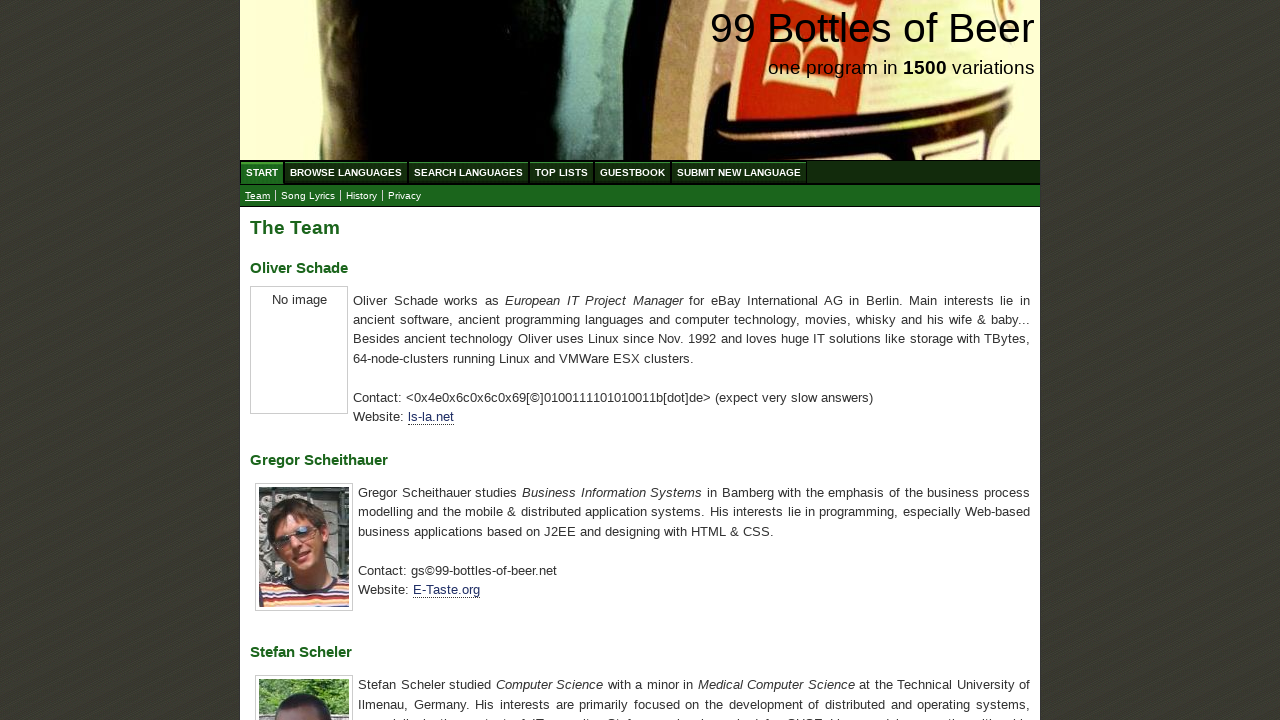

Retrieved Gregor Scheithauer text content
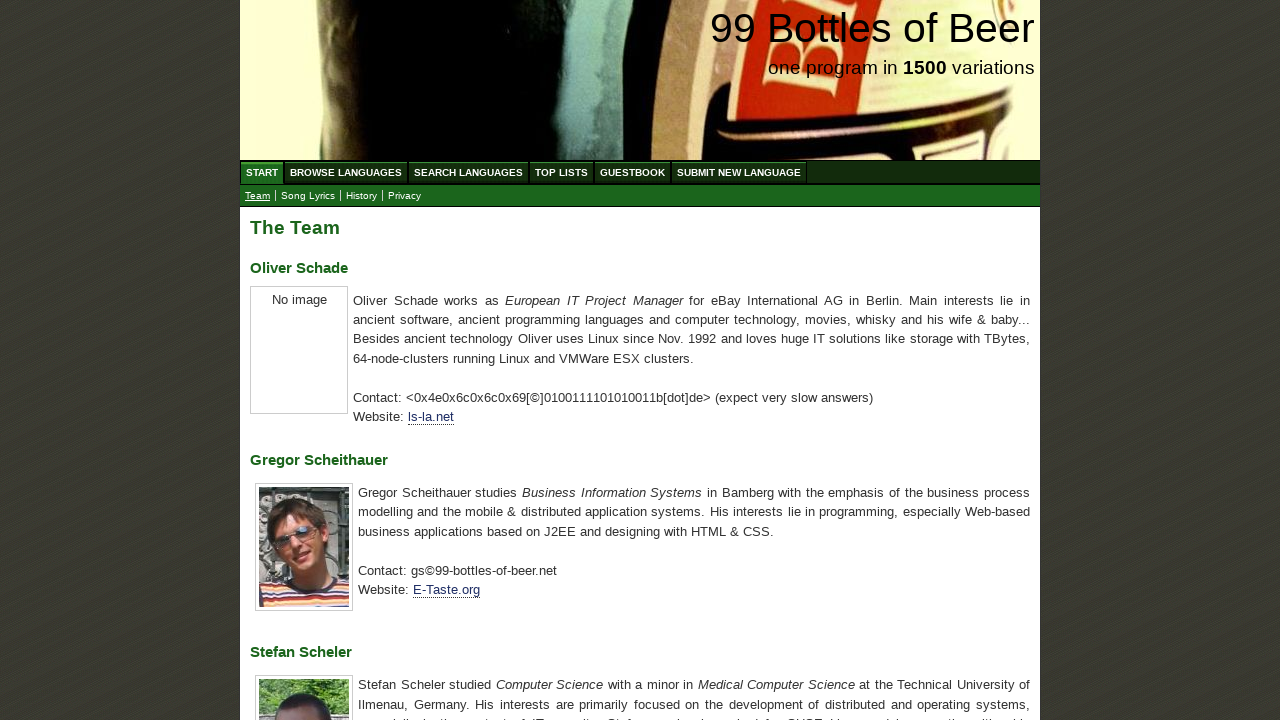

Retrieved Stefan Scheler text content
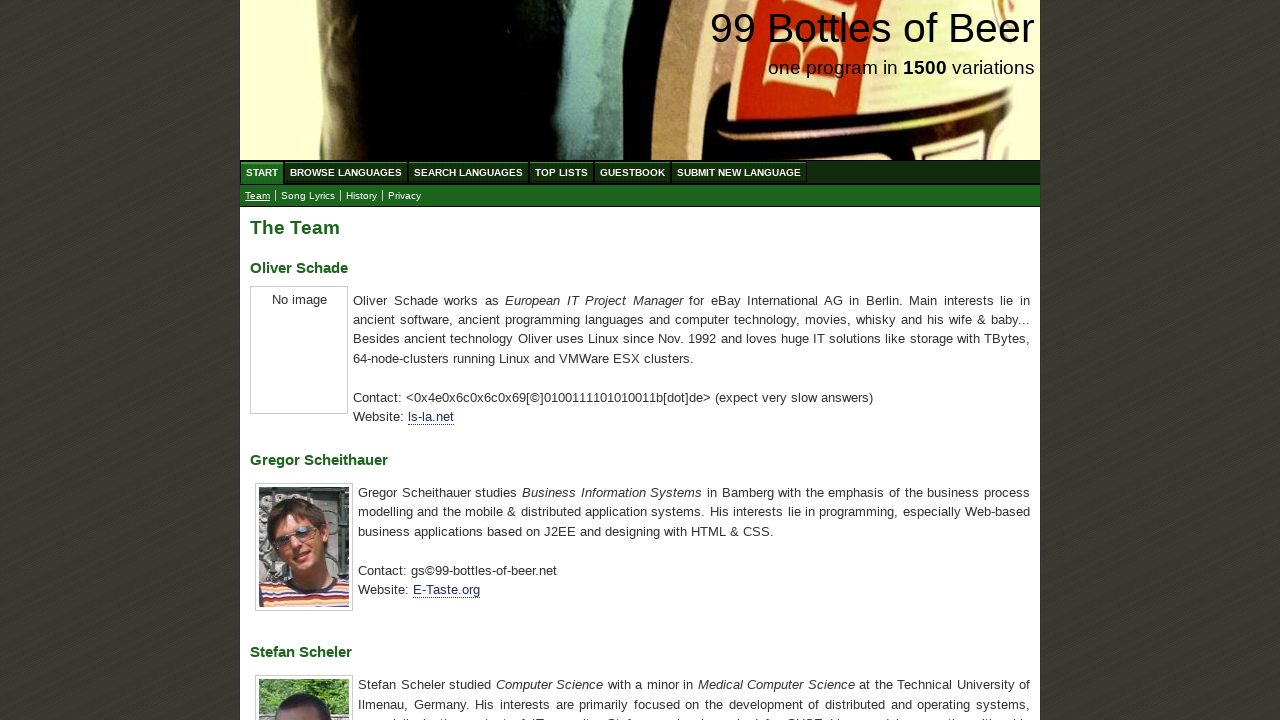

Verified Oliver Schade is displayed correctly
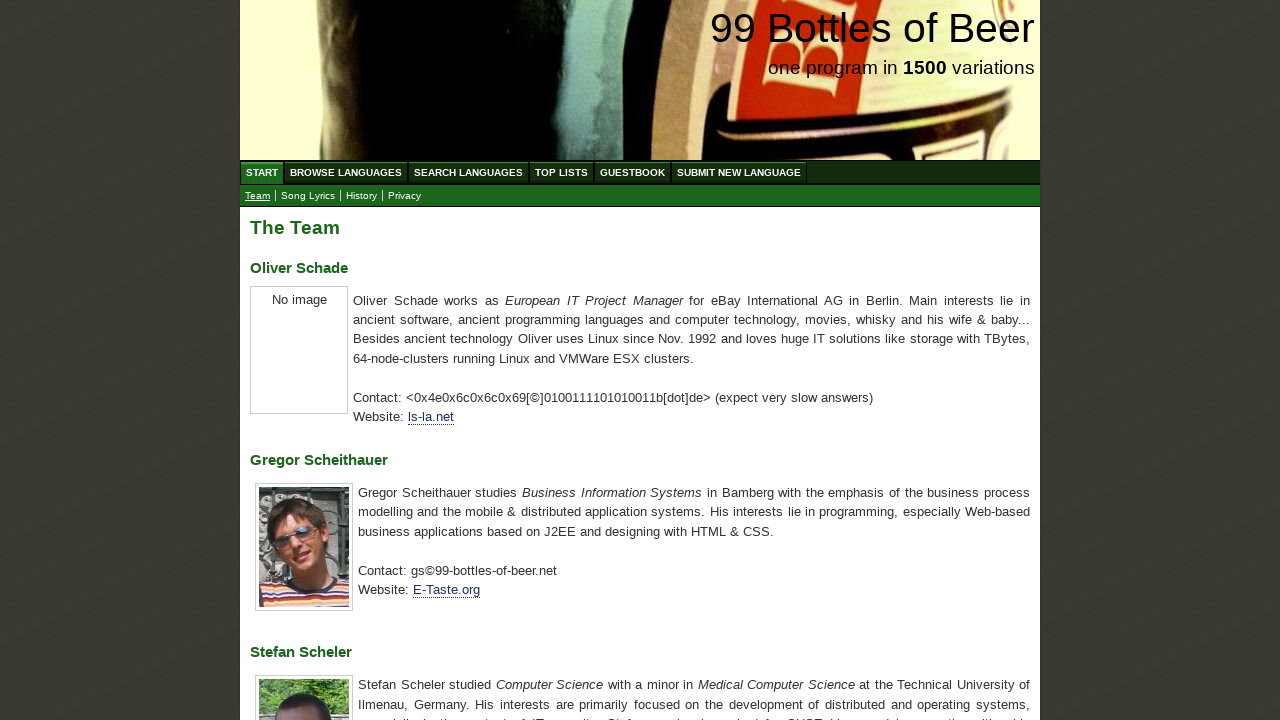

Verified Gregor Scheithauer is displayed correctly
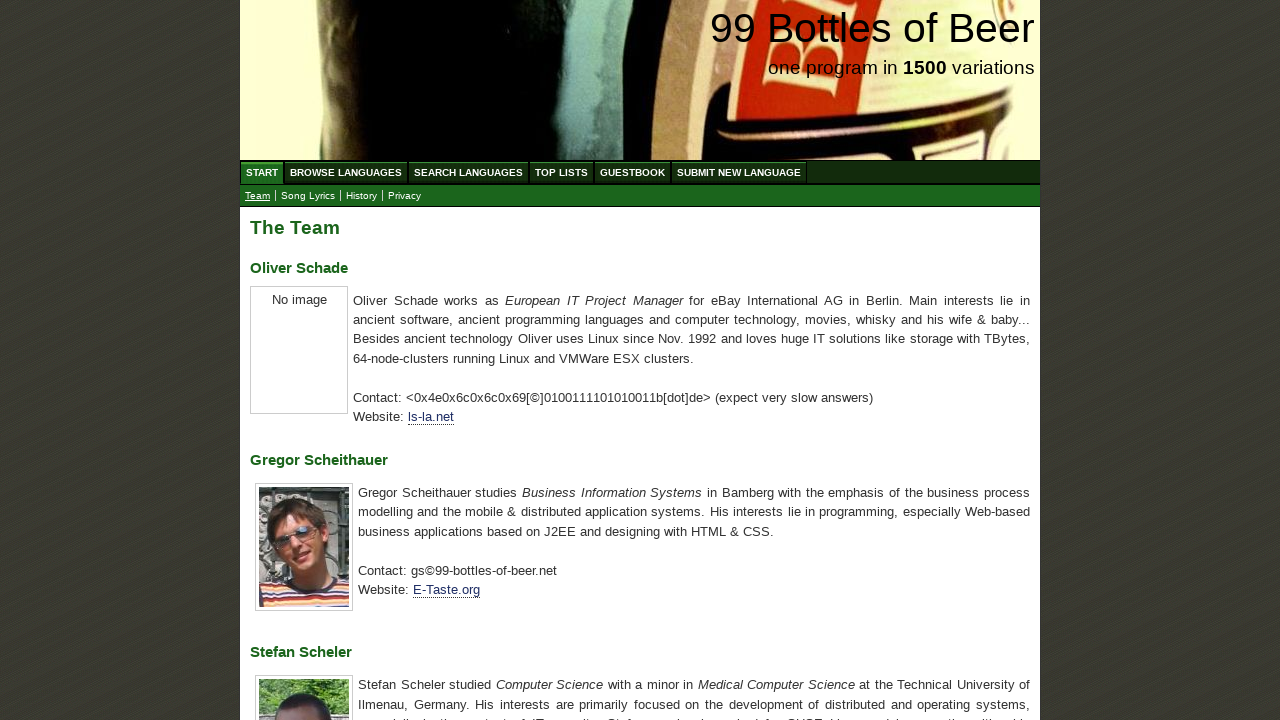

Verified Stefan Scheler is displayed correctly
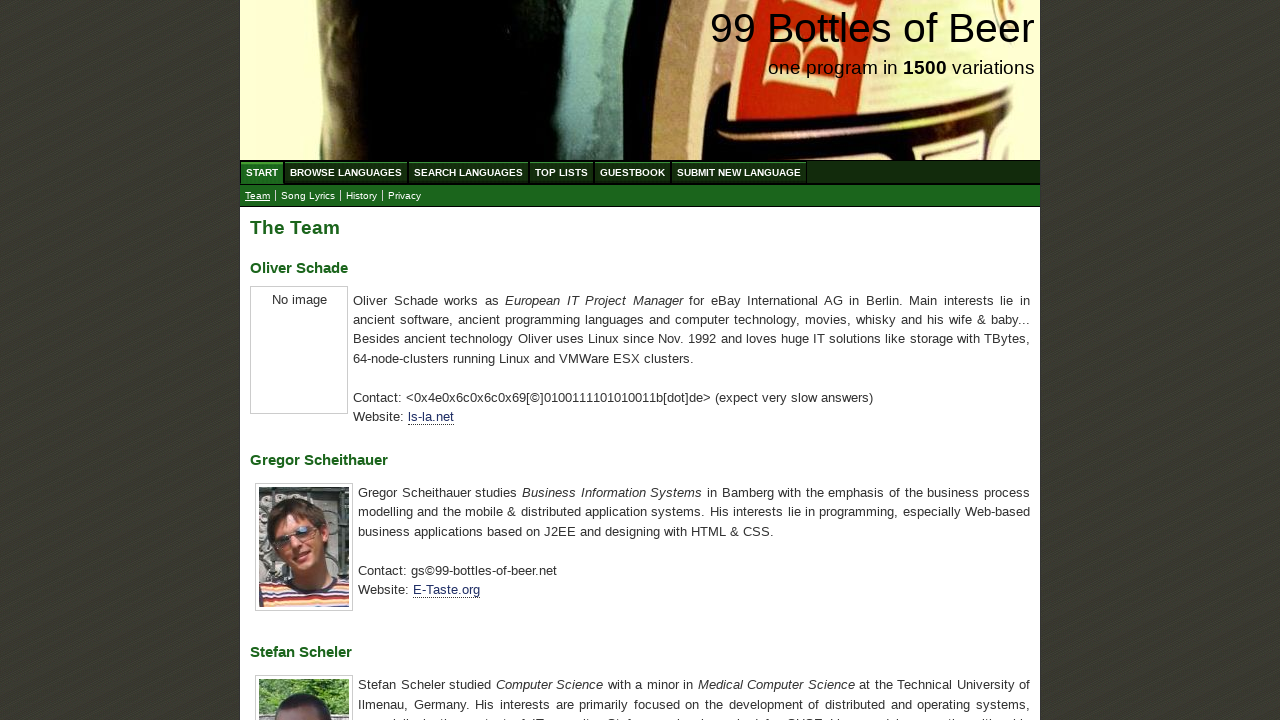

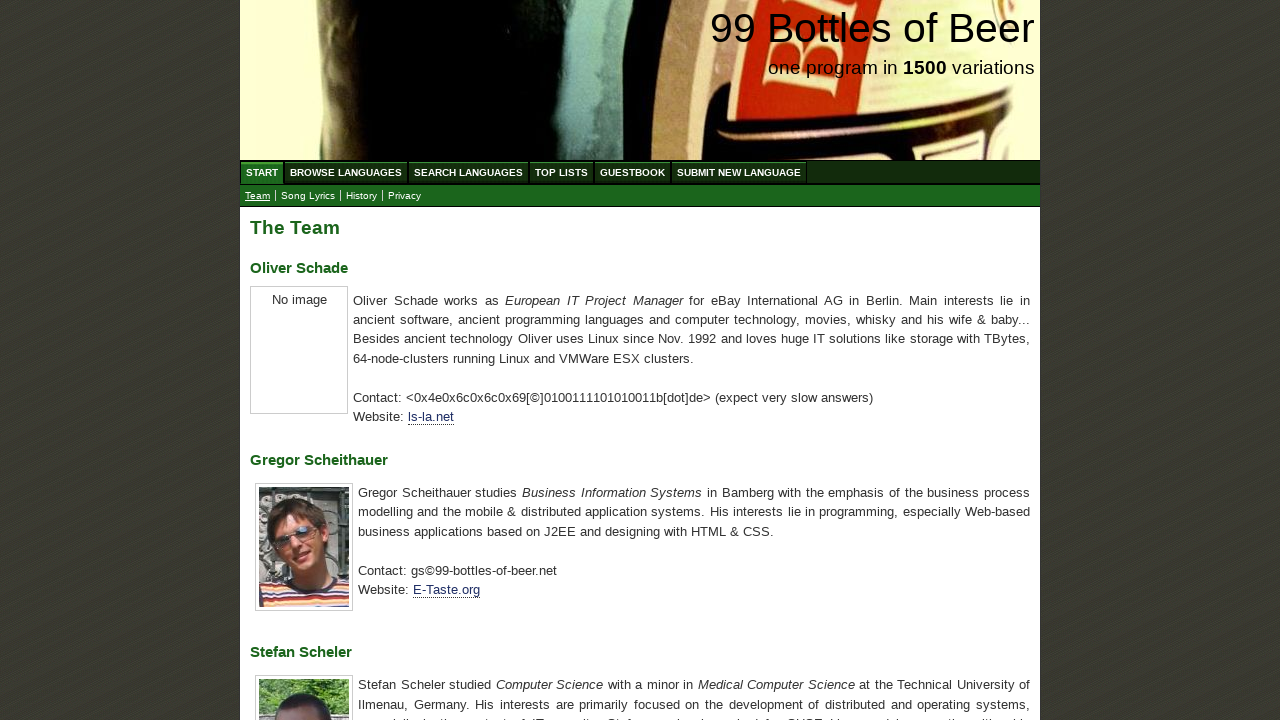